Navigates to Ziploc's website and maximizes the browser window

Starting URL: https://ziploc.com

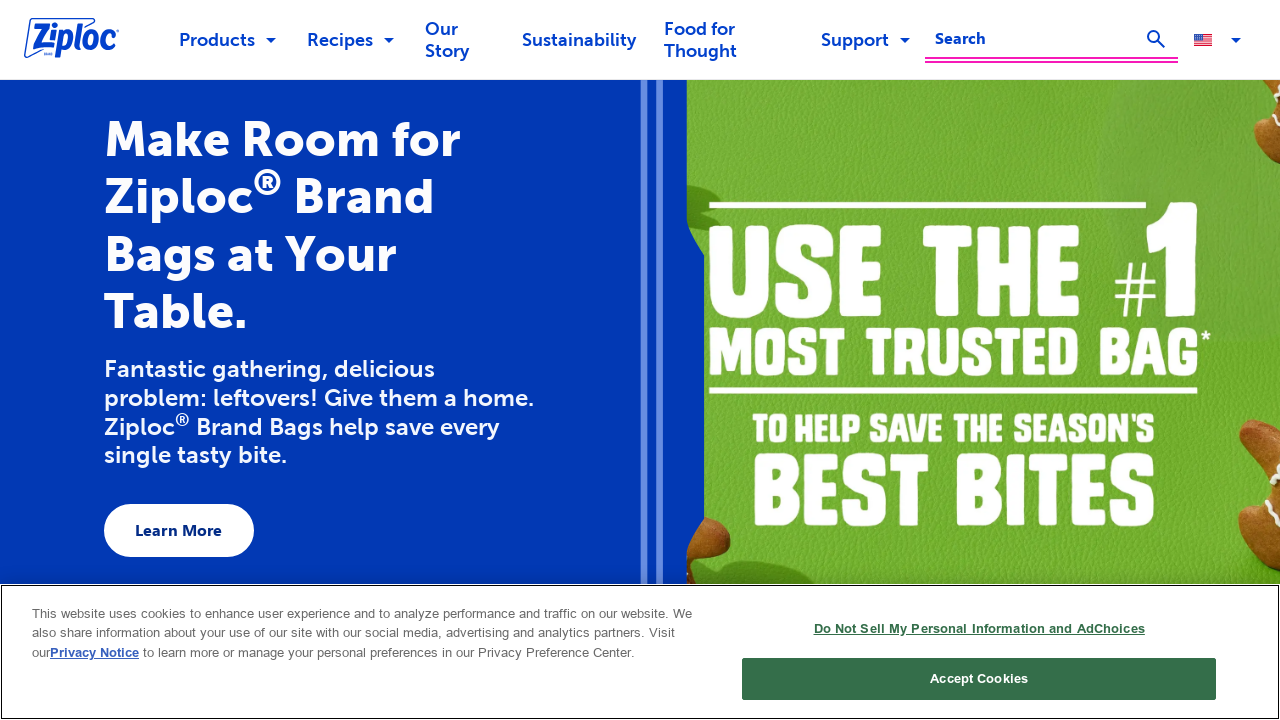

Set viewport size to 1920x1080 to maximize browser window
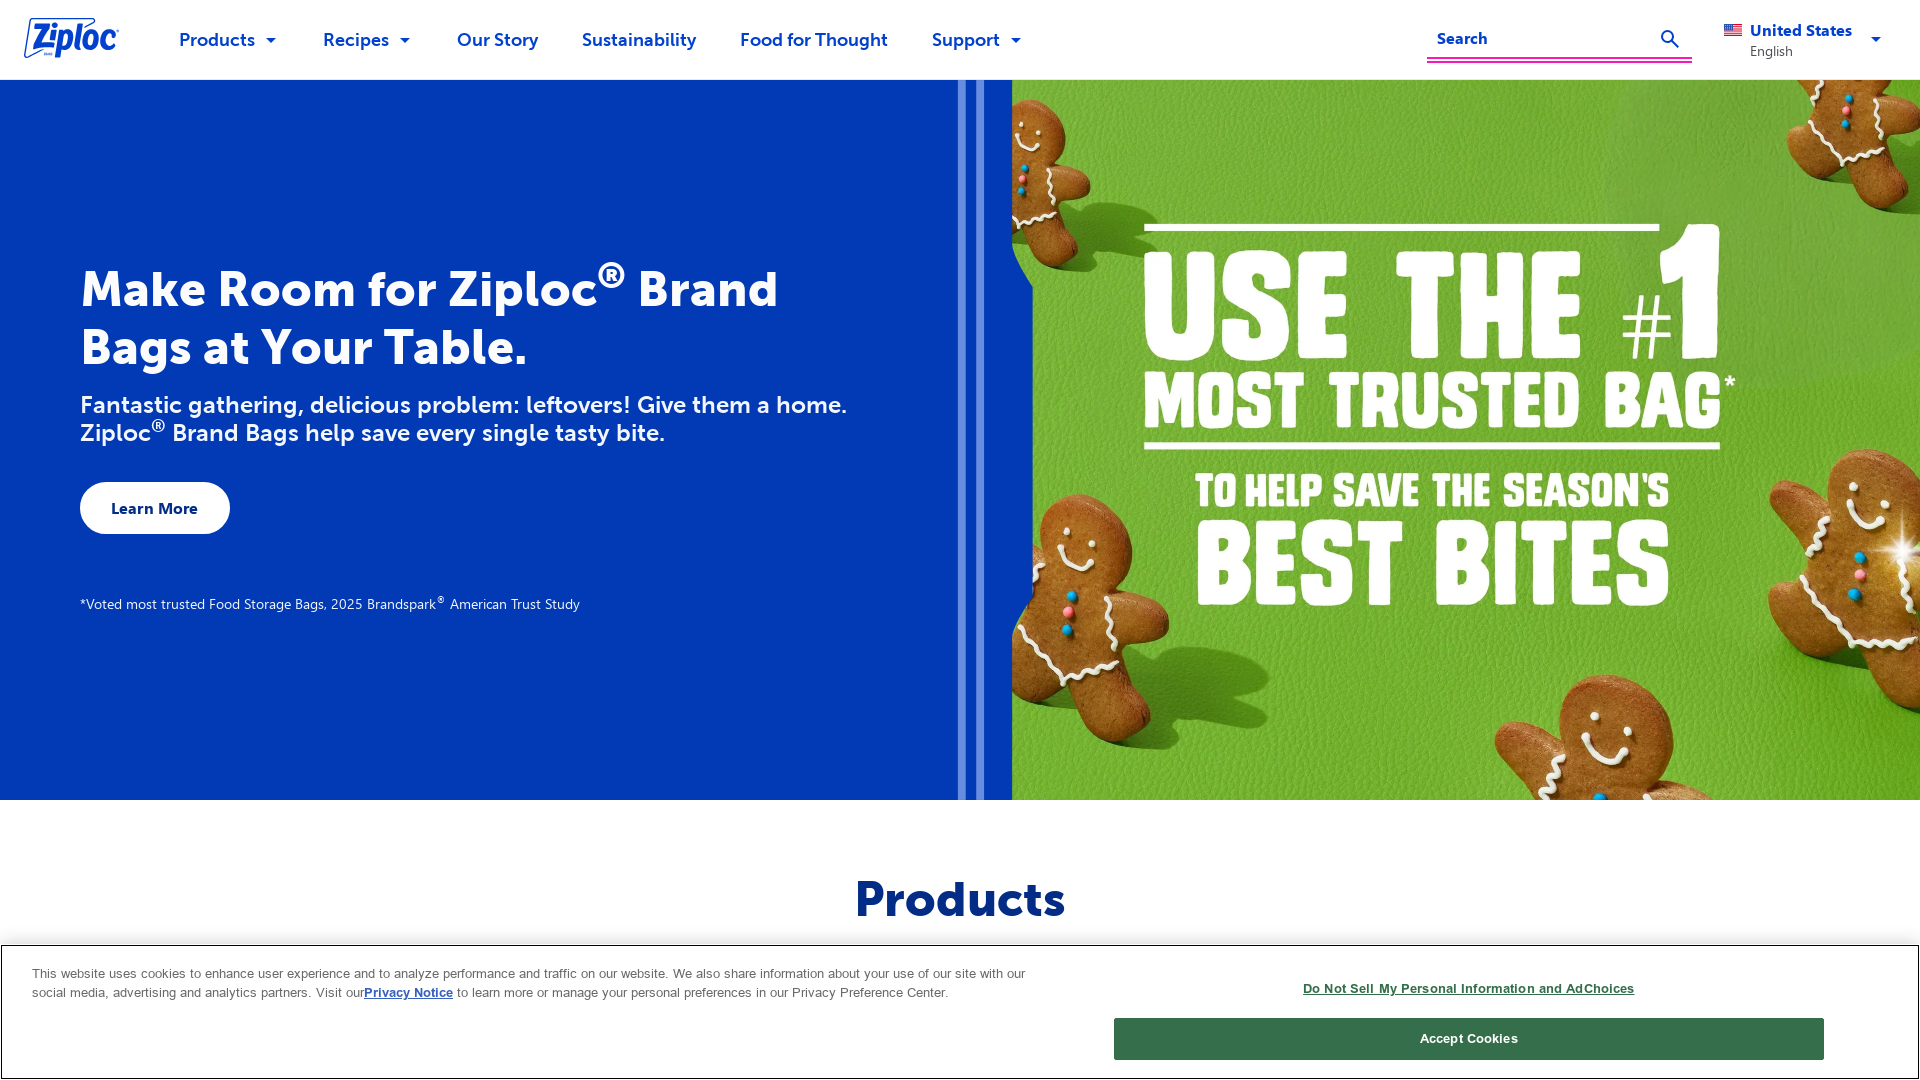

Waited for page to load (domcontentloaded state)
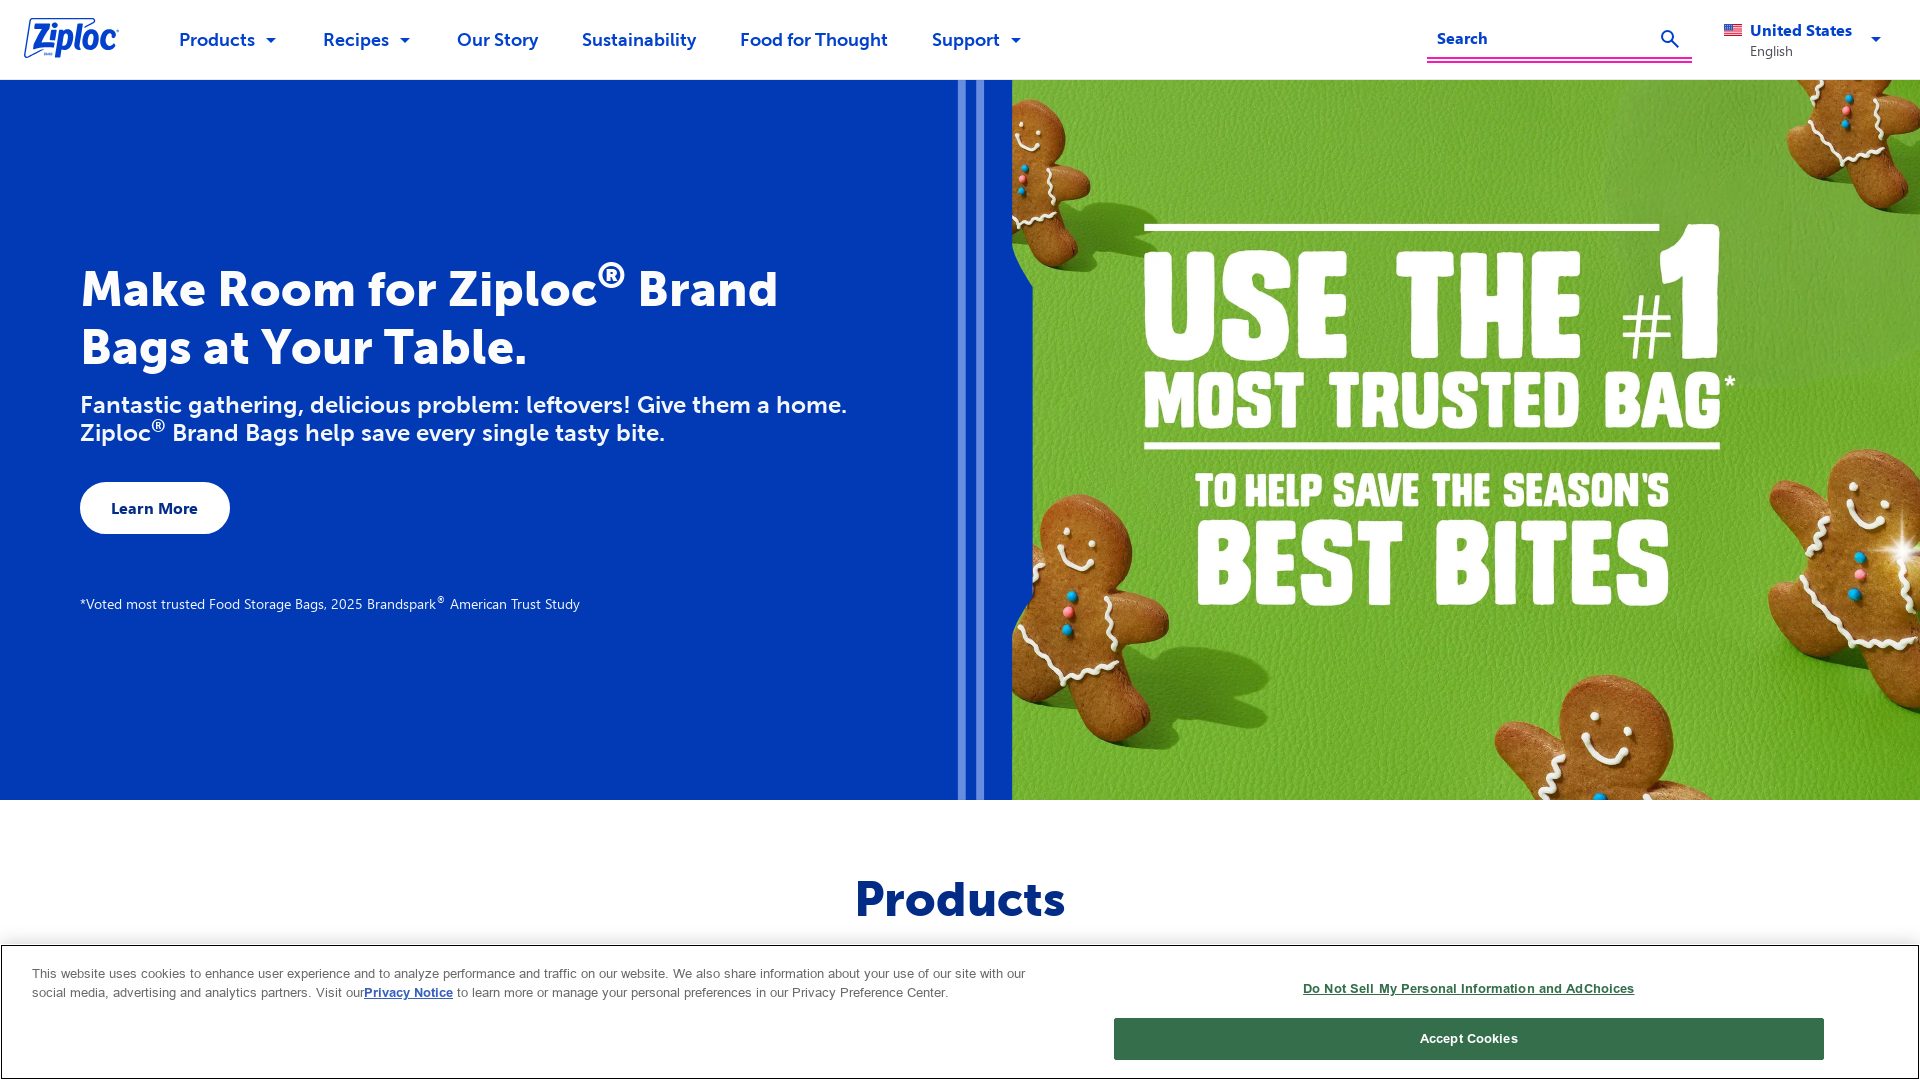

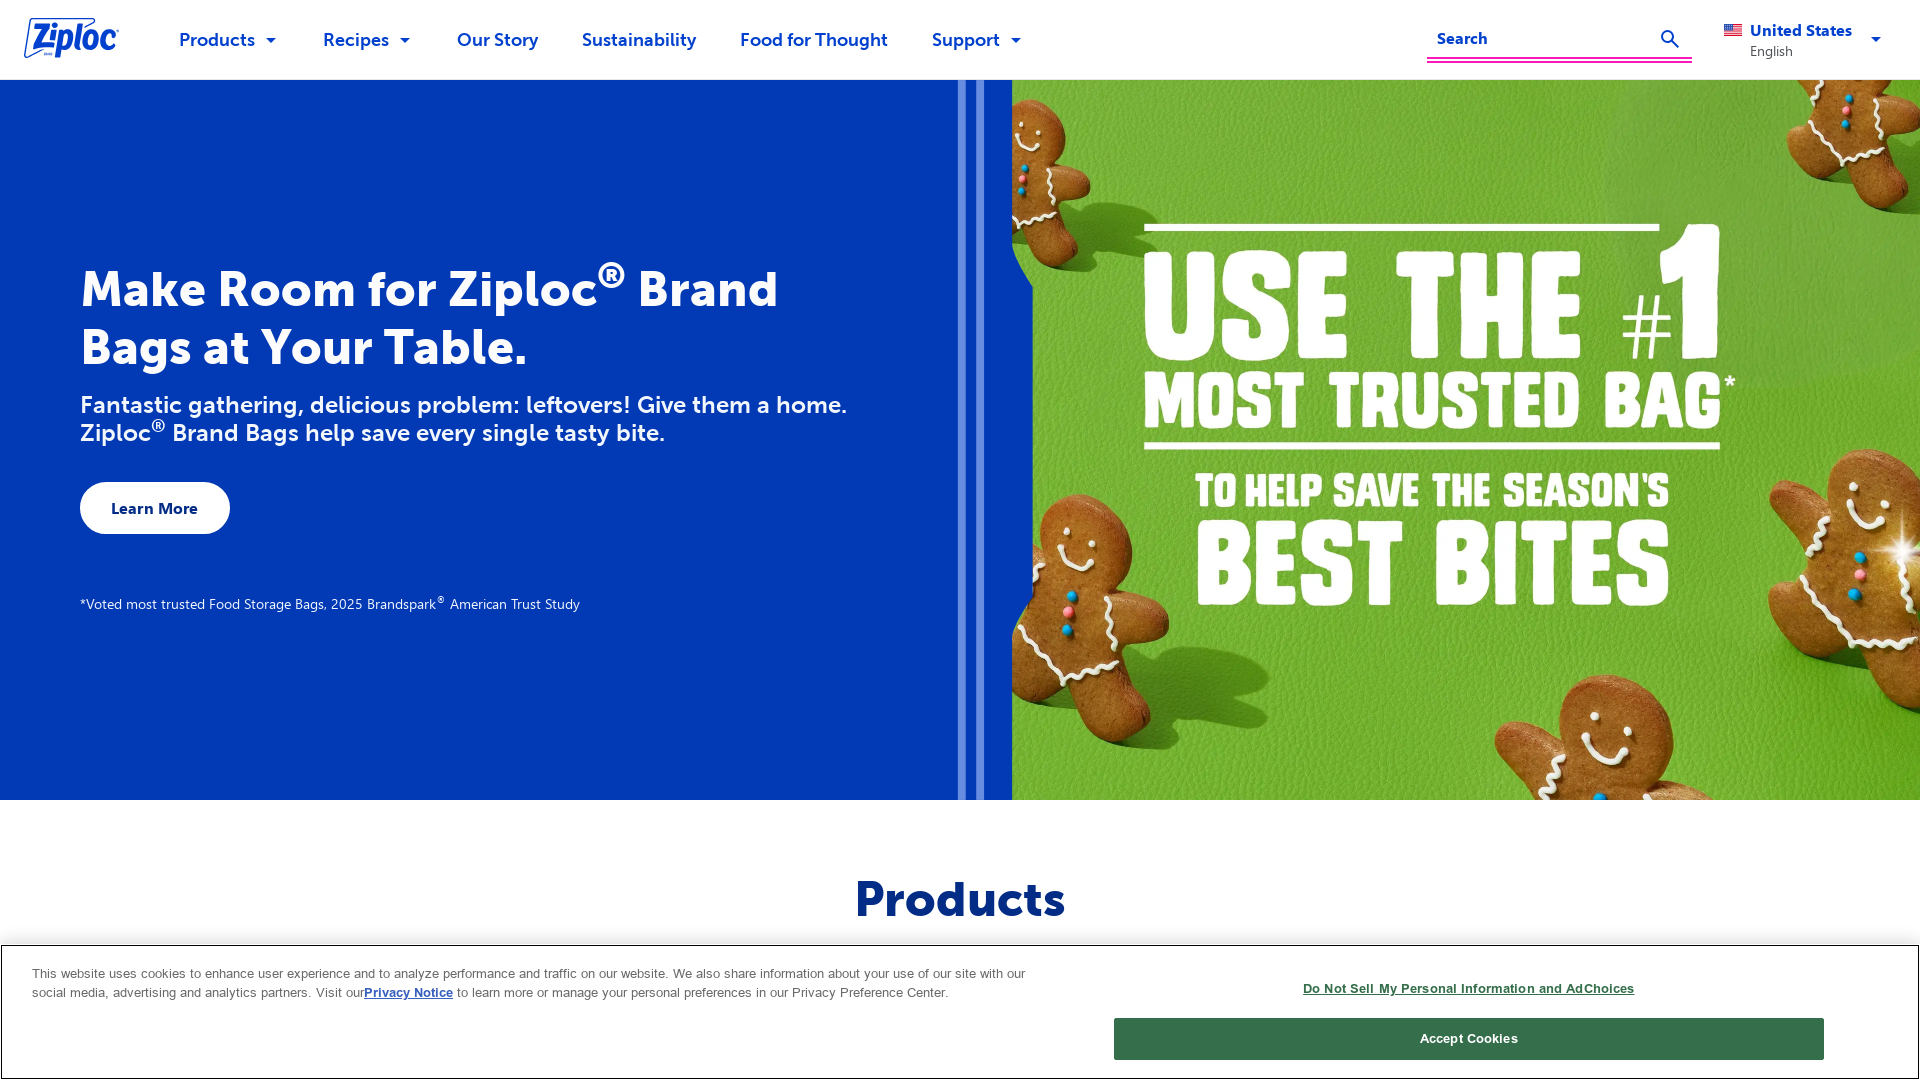